Tests scrolling to a specific element on the clipboard.js demo page

Starting URL: https://clipboardjs.com/

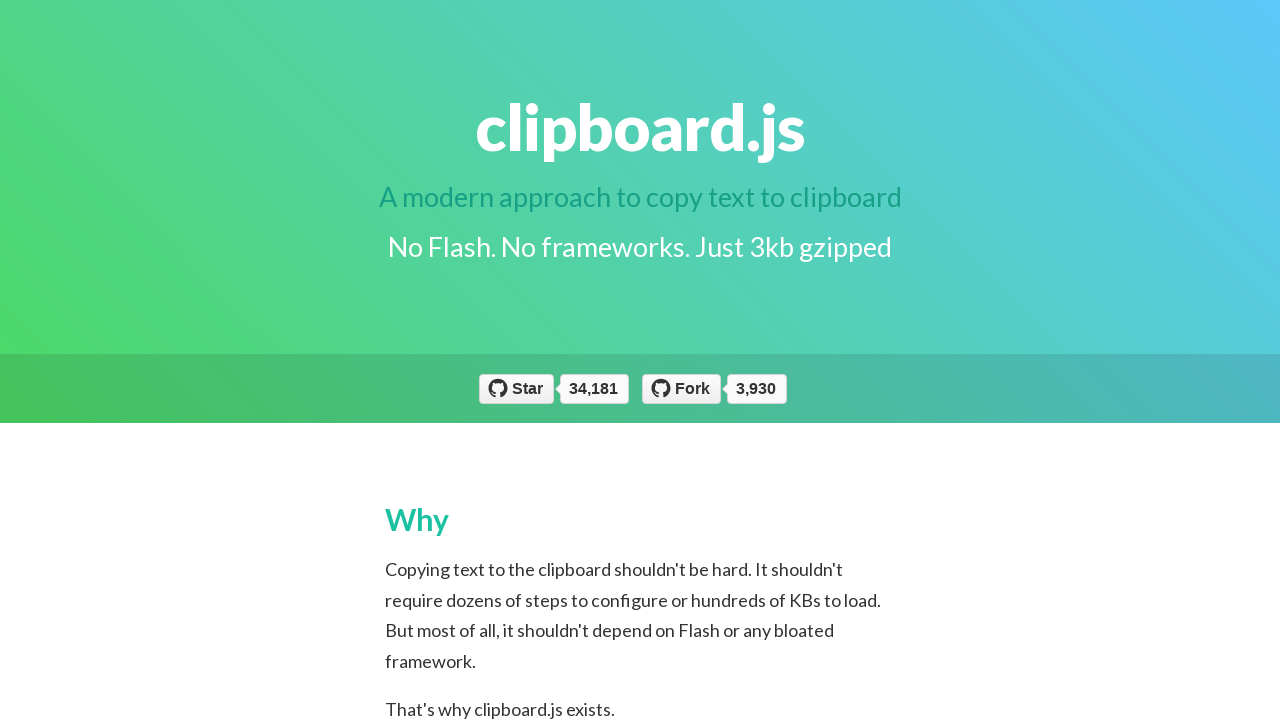

Located target element with clipboard button selector
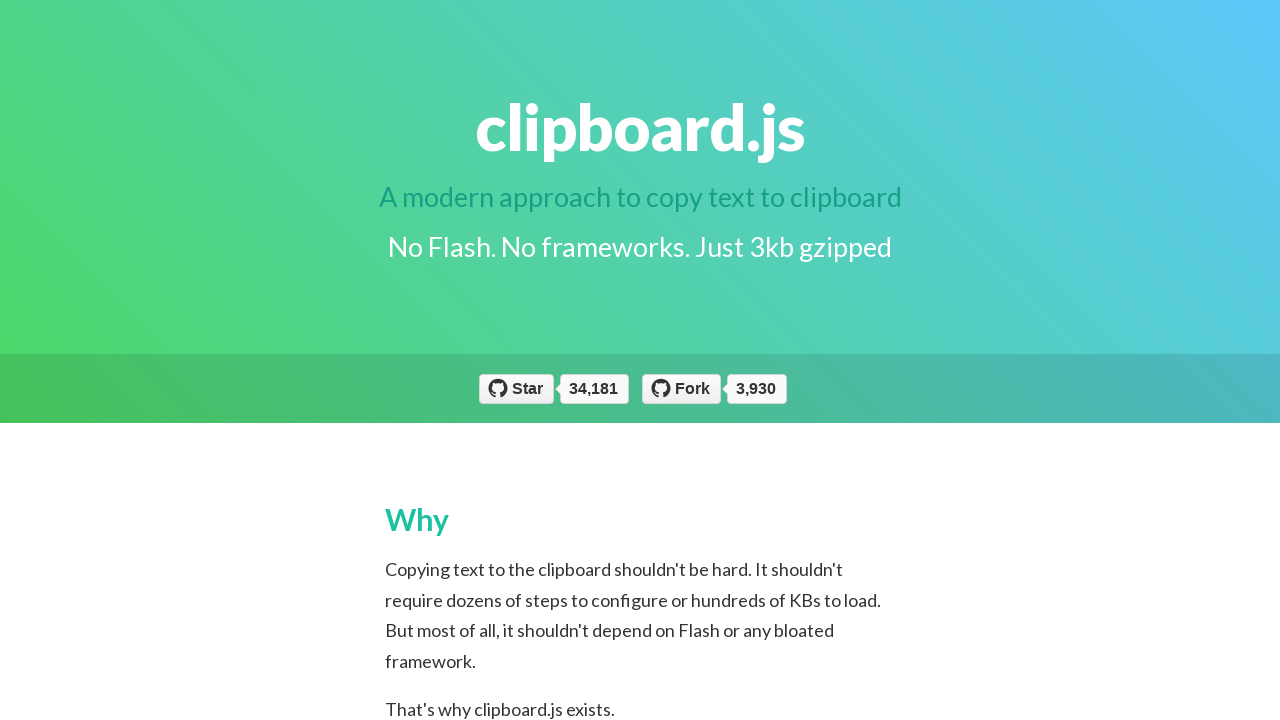

Scrolled to target element on clipboard.js demo page
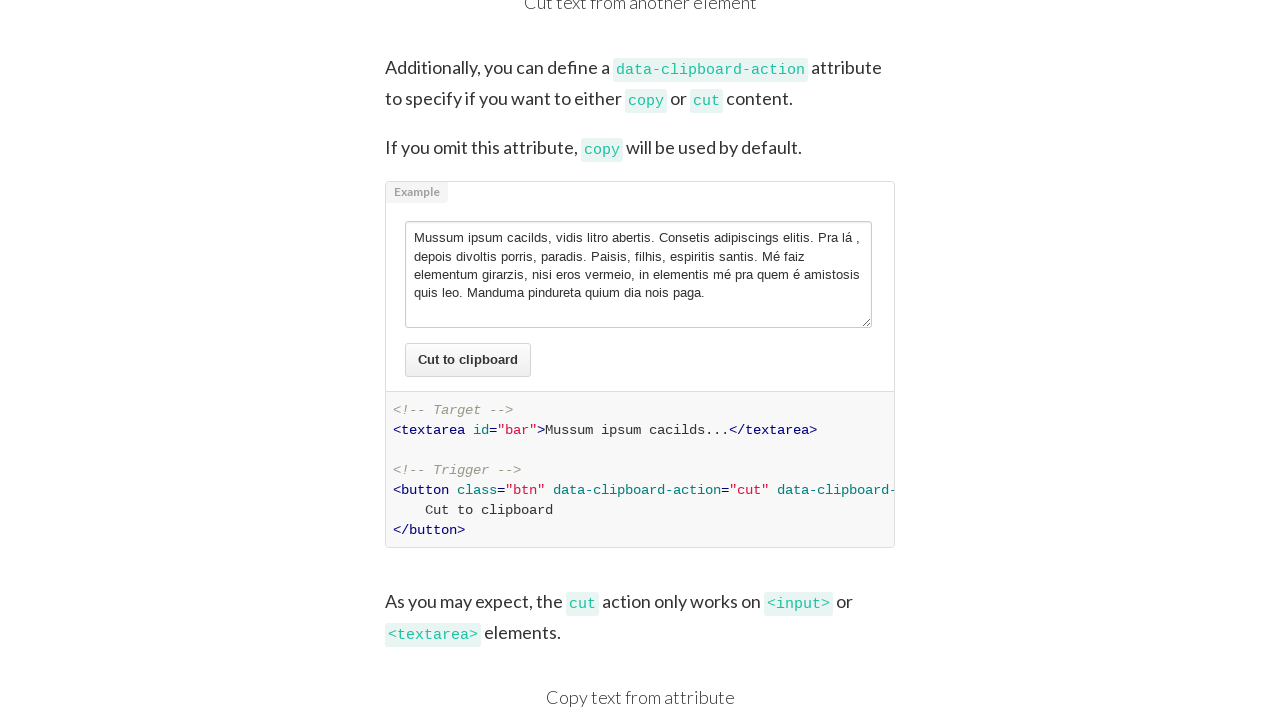

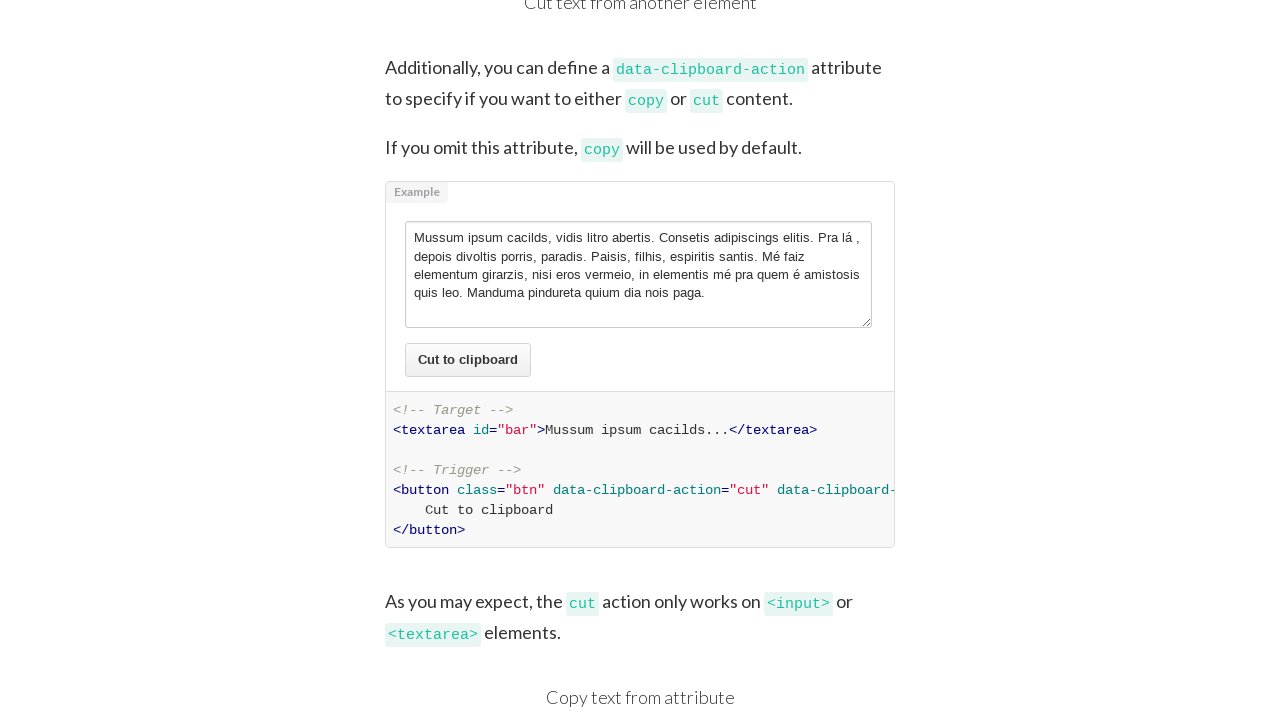